Tests keyboard interactions with an input field by typing text, selecting all with keyboard shortcuts, deleting, retyping, and using arrow keys to navigate cursor position

Starting URL: https://the-internet.herokuapp.com/login

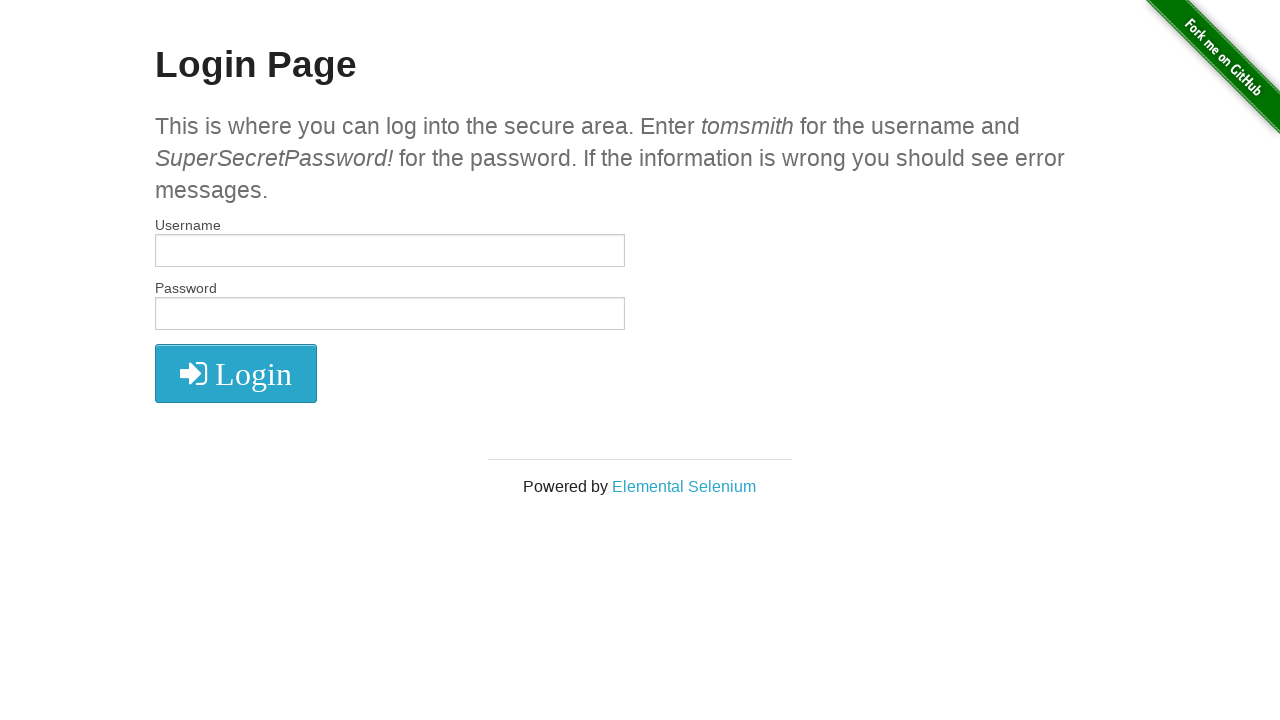

Located username input field
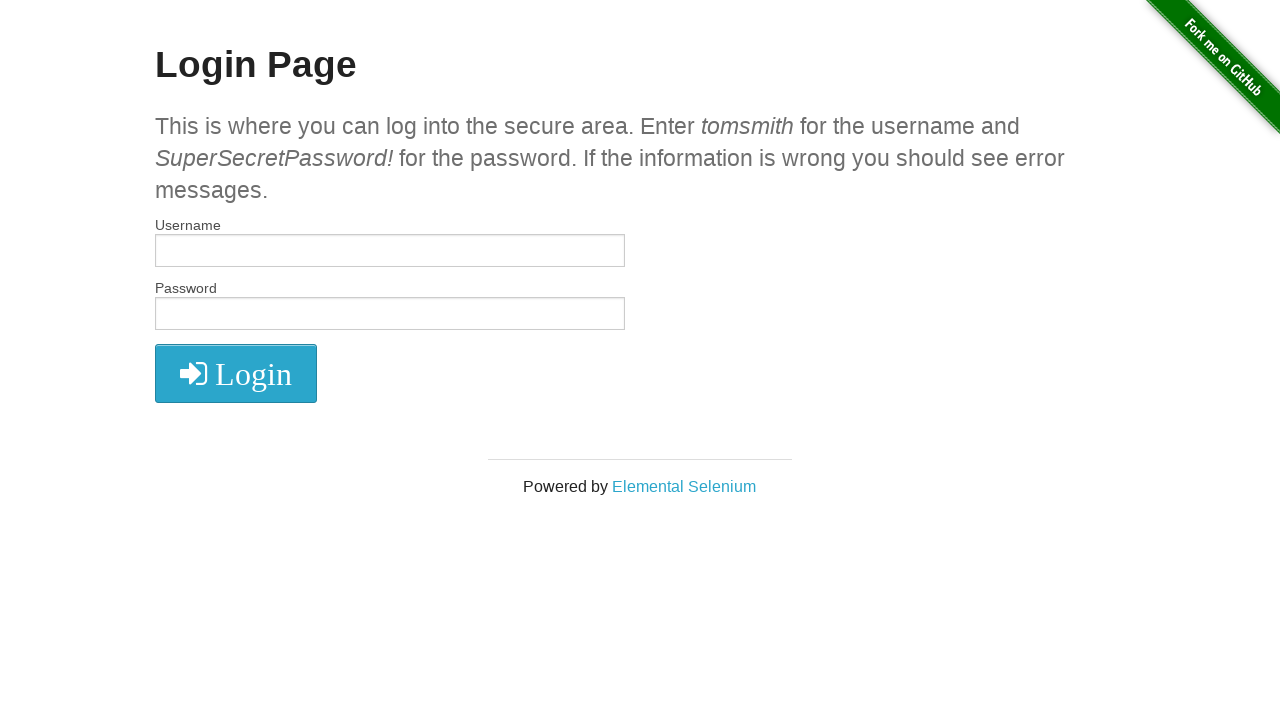

Filled username input field with 'tomsmith' on #username
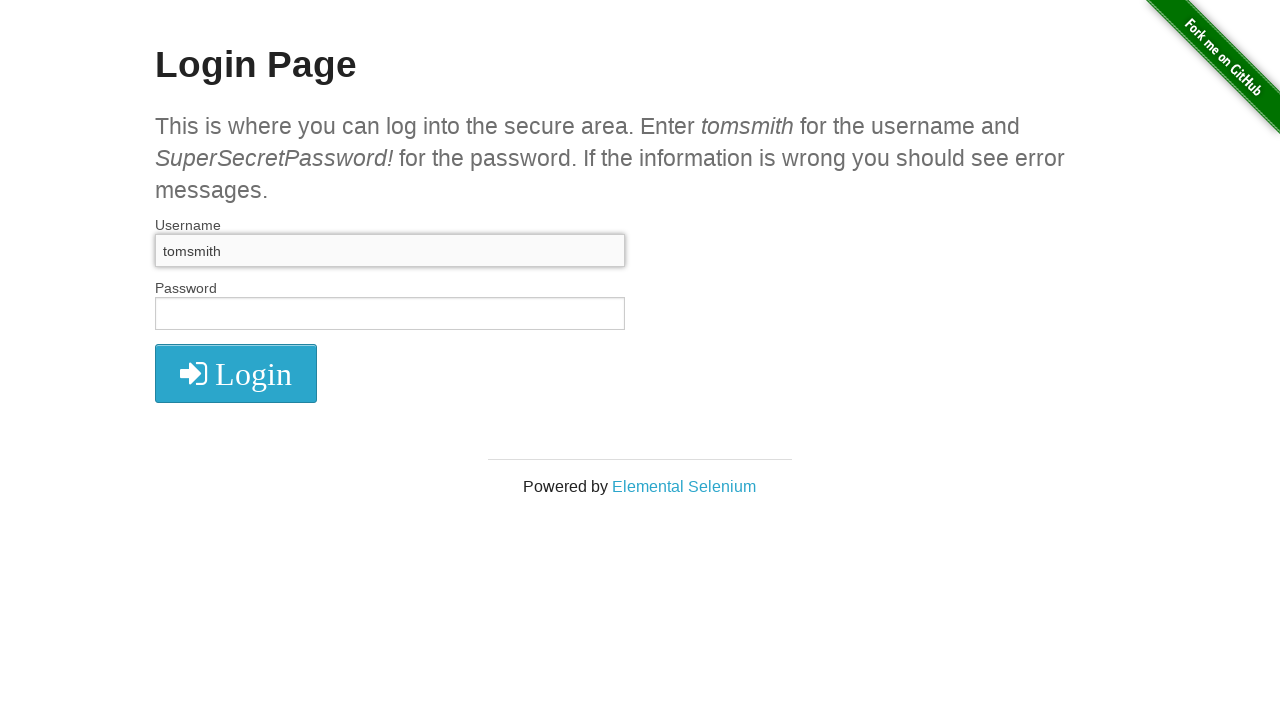

Selected all text in username field using Control+A on #username
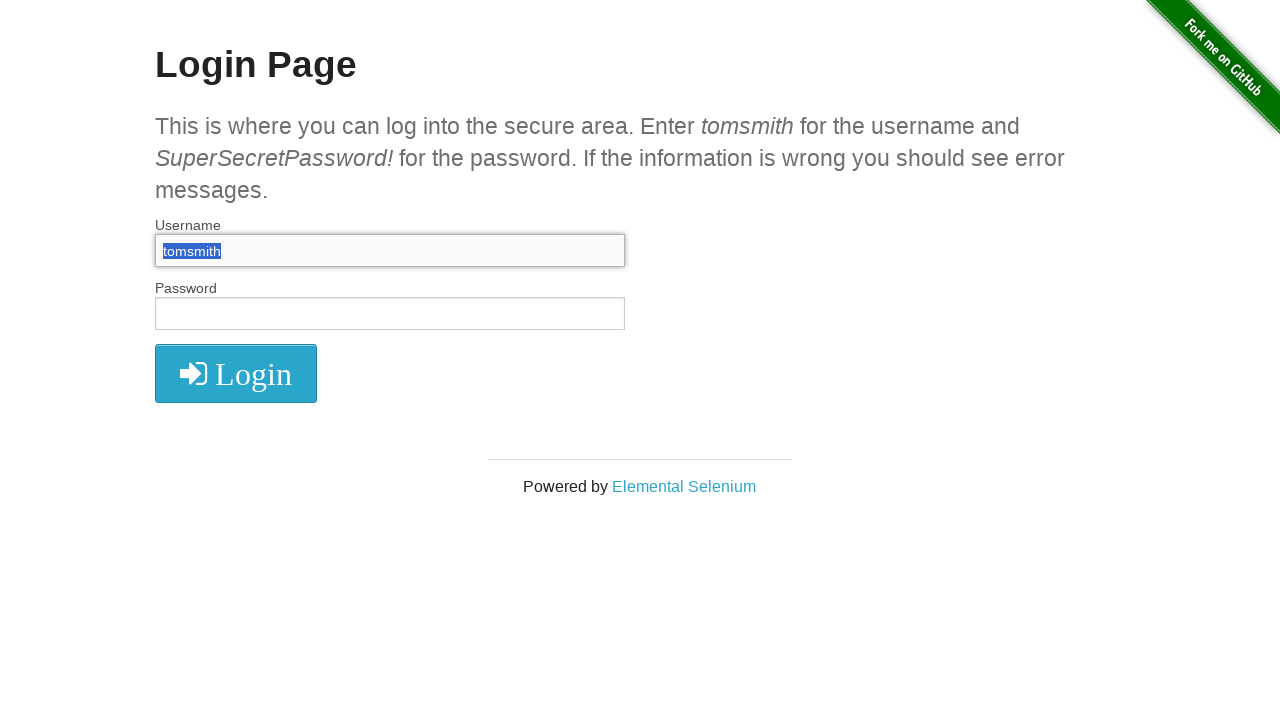

Deleted all selected text from username field on #username
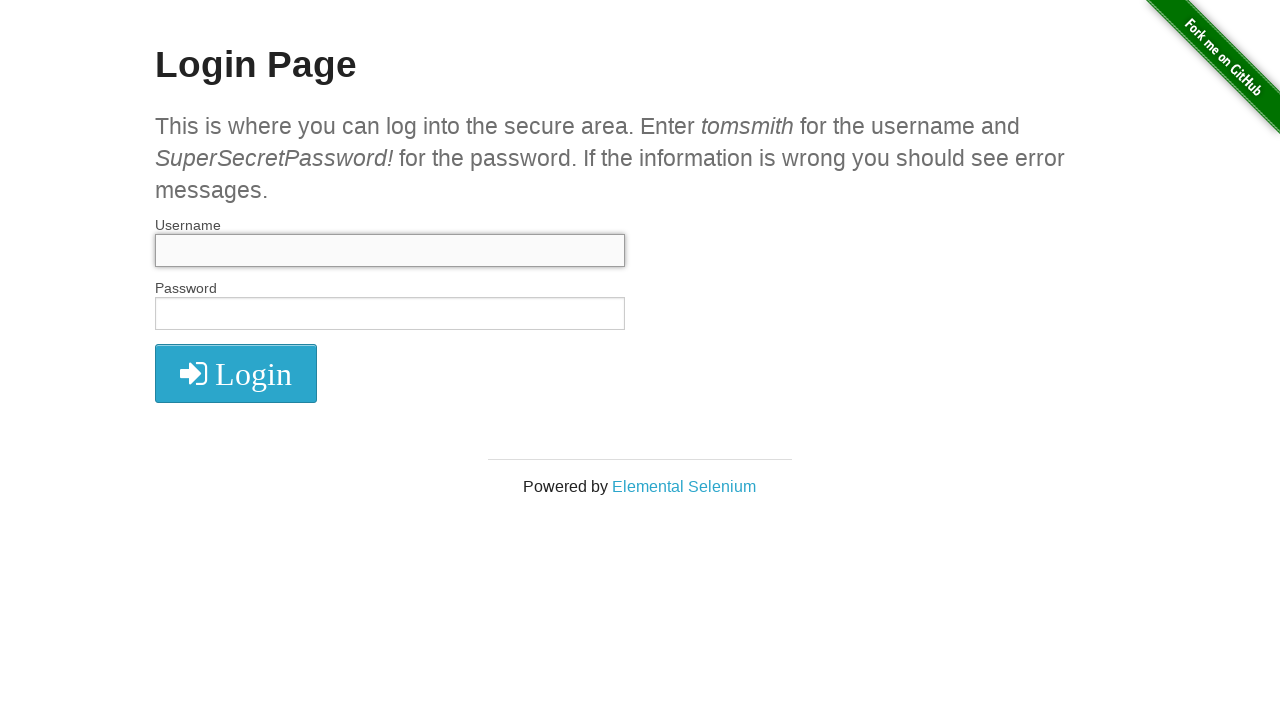

Filled username input field with 'tomsmith1234567' on #username
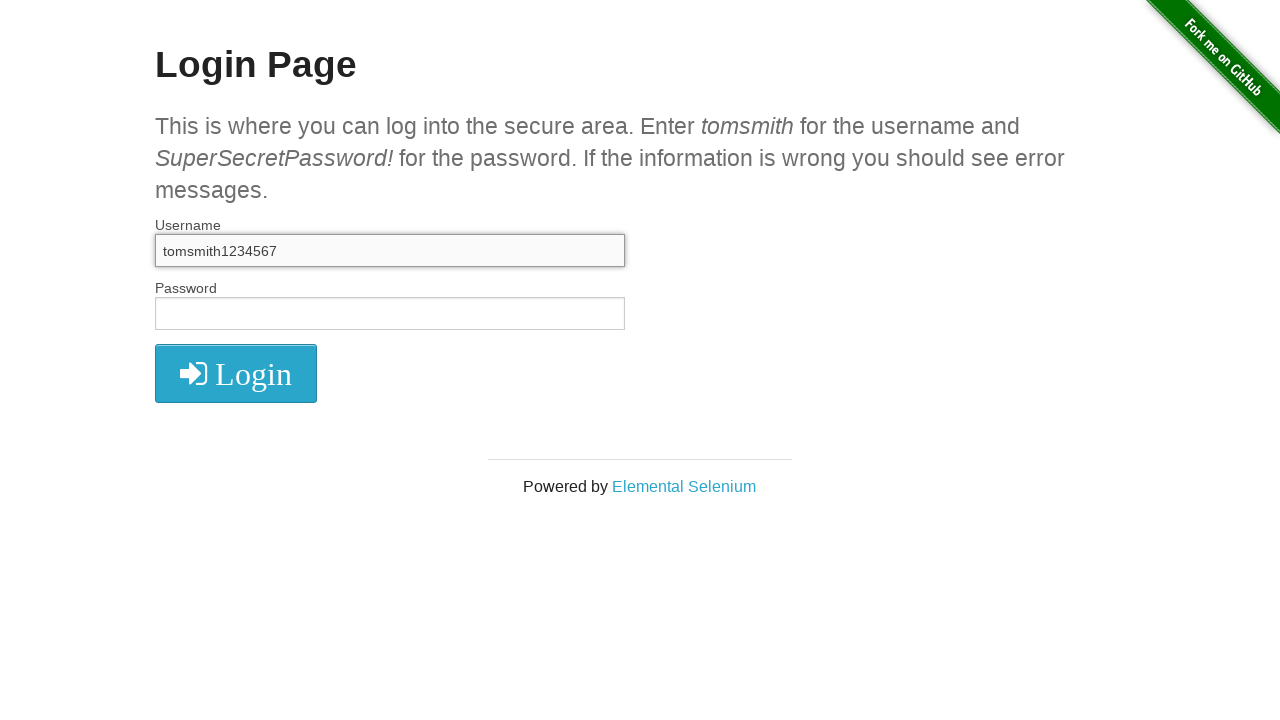

Moved cursor left by one position on #username
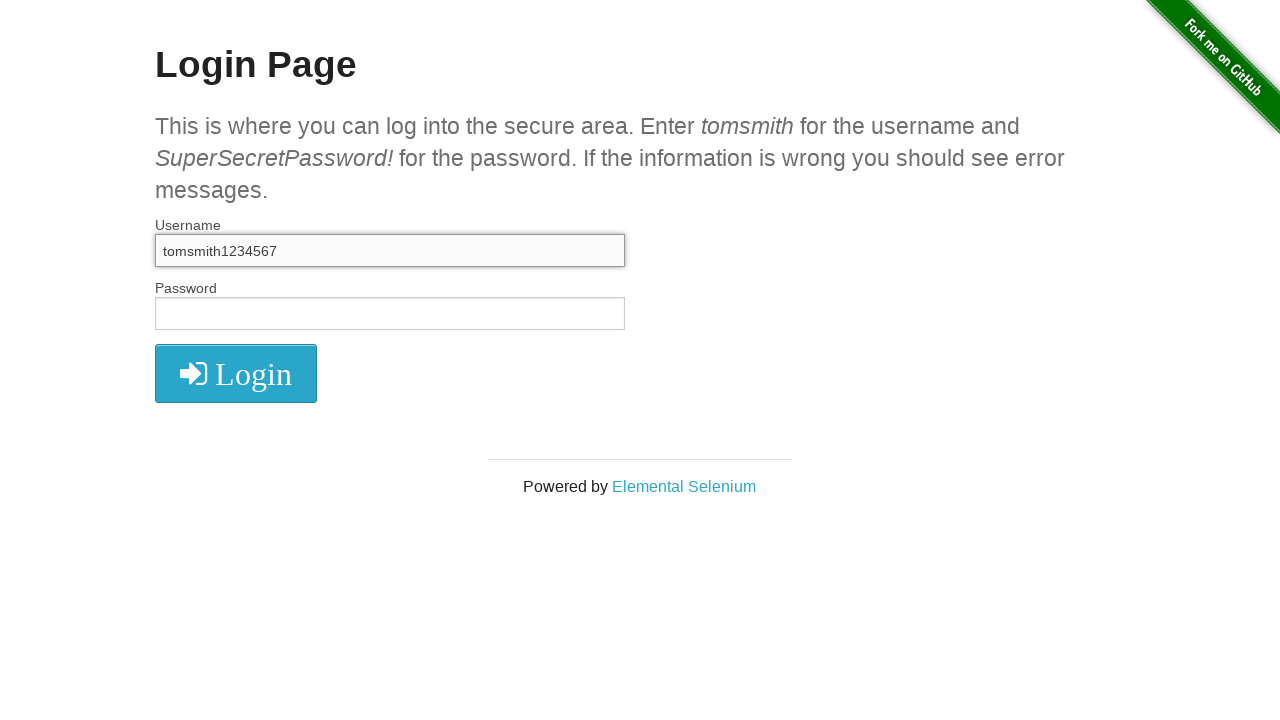

Moved cursor left by one position on #username
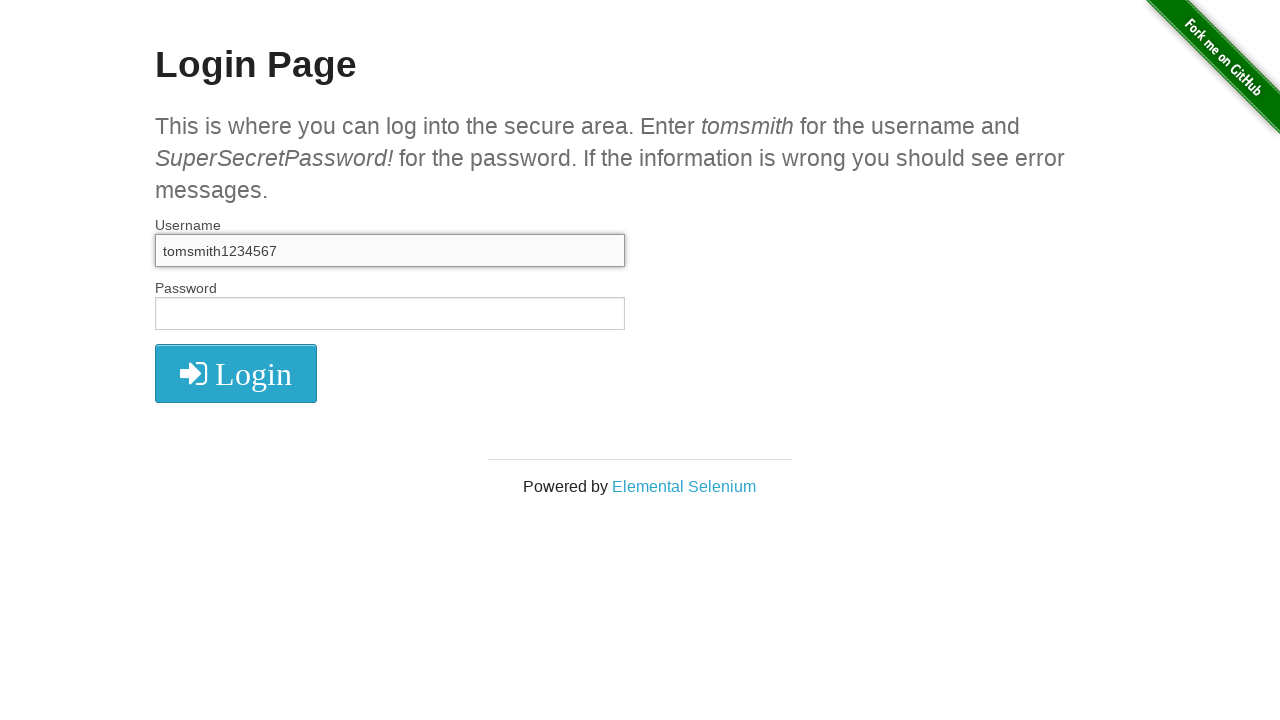

Moved cursor left by one position on #username
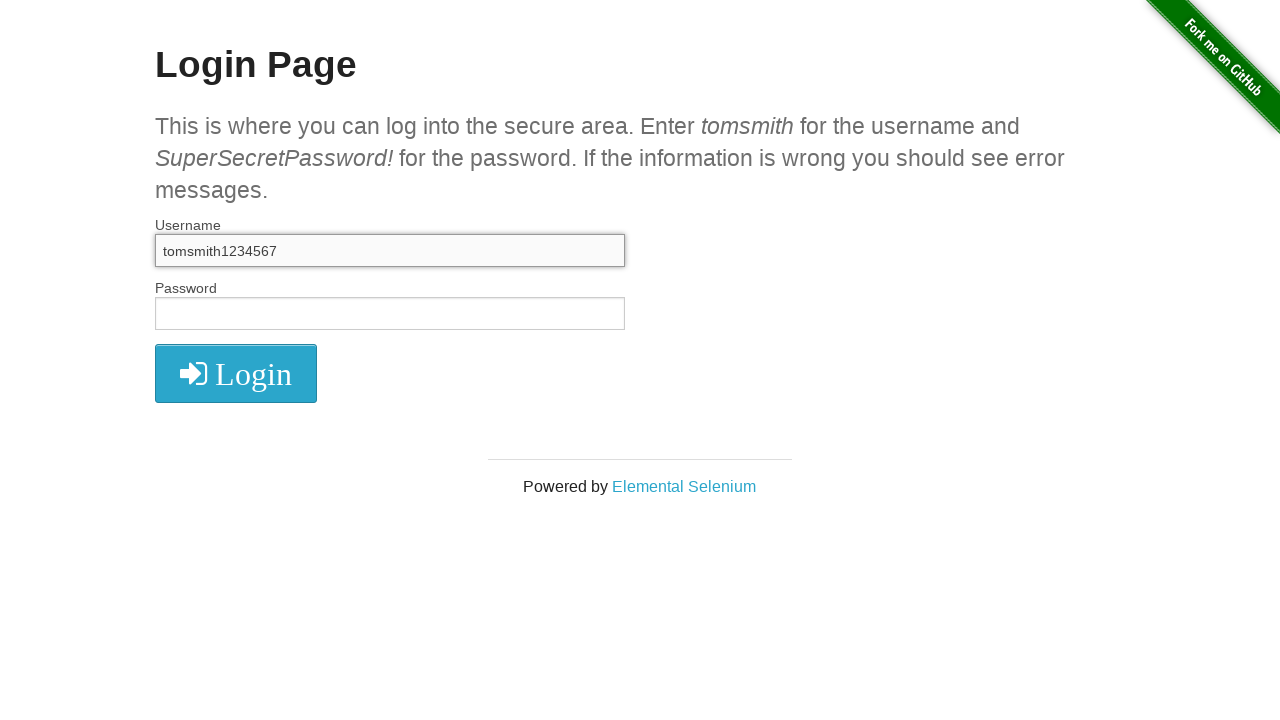

Moved cursor left by one position on #username
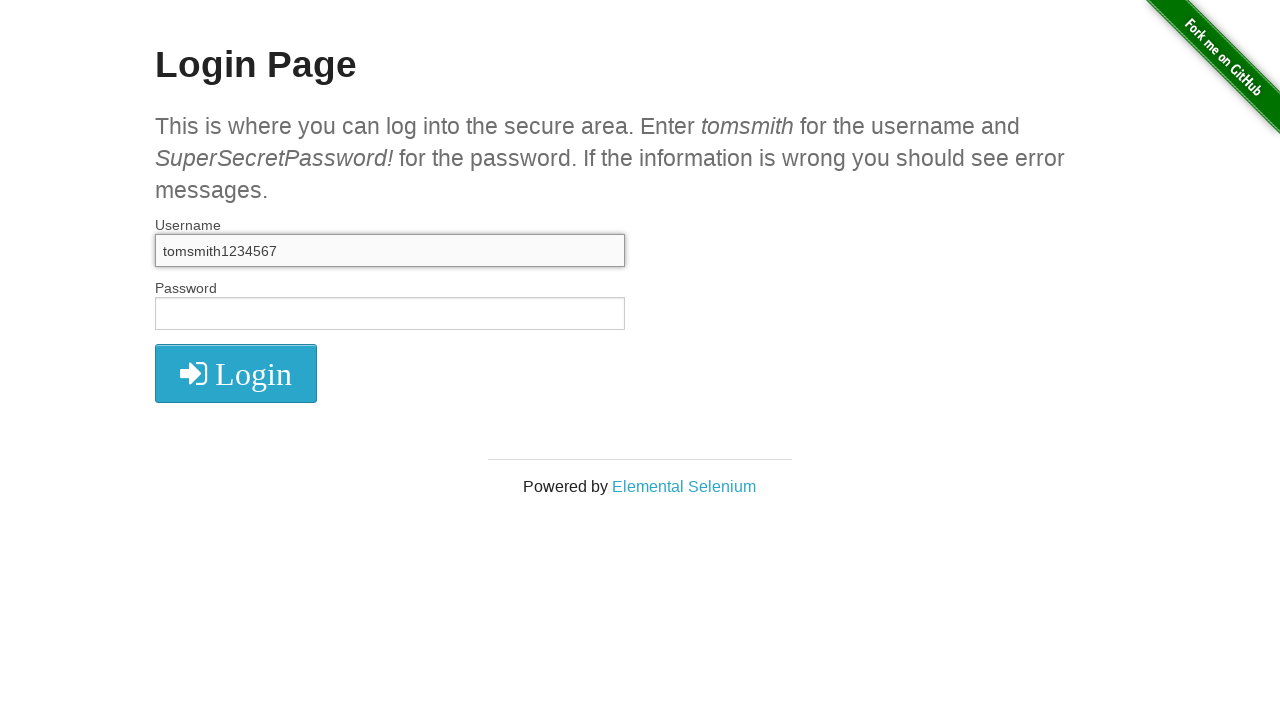

Moved cursor left by one position on #username
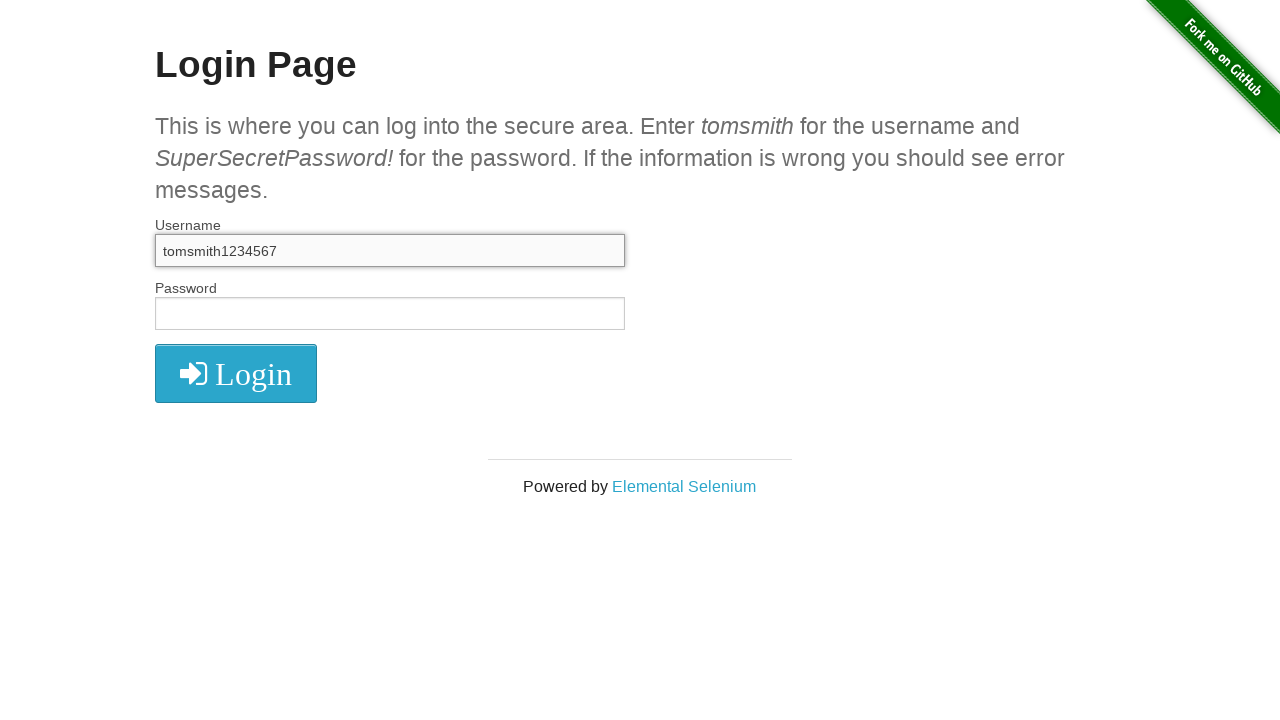

Moved cursor left by one position on #username
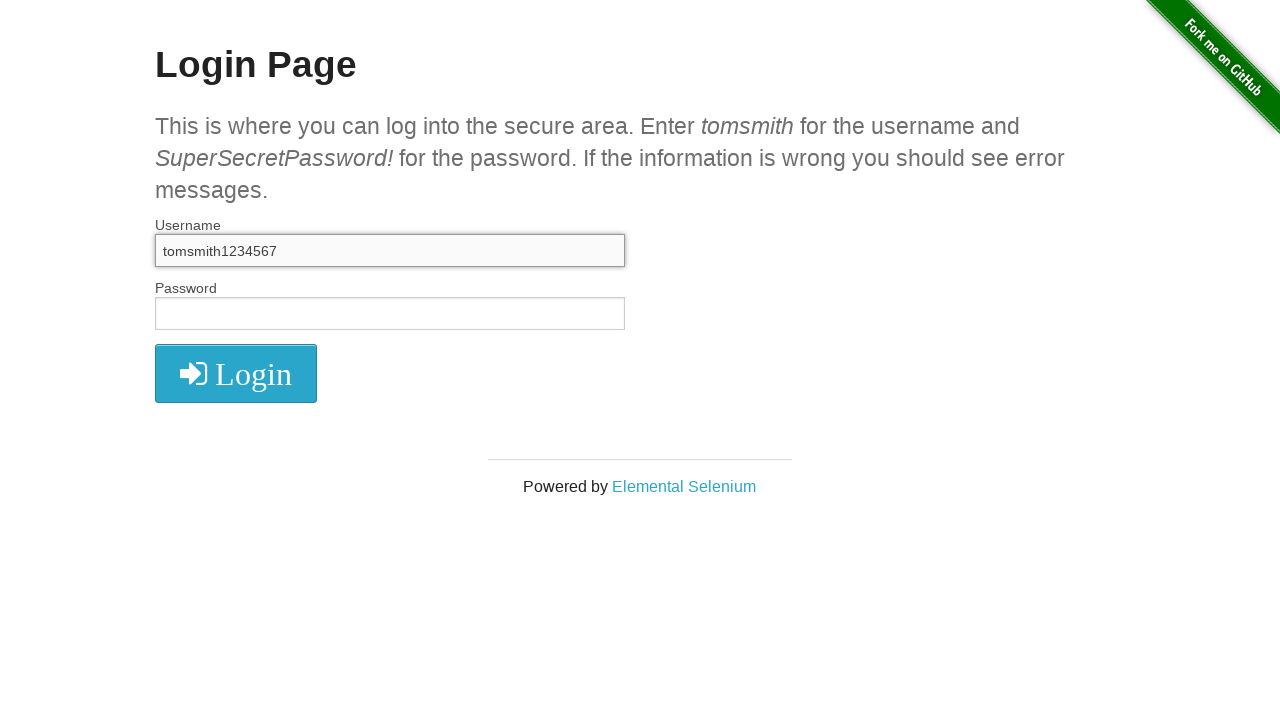

Moved cursor left by one position on #username
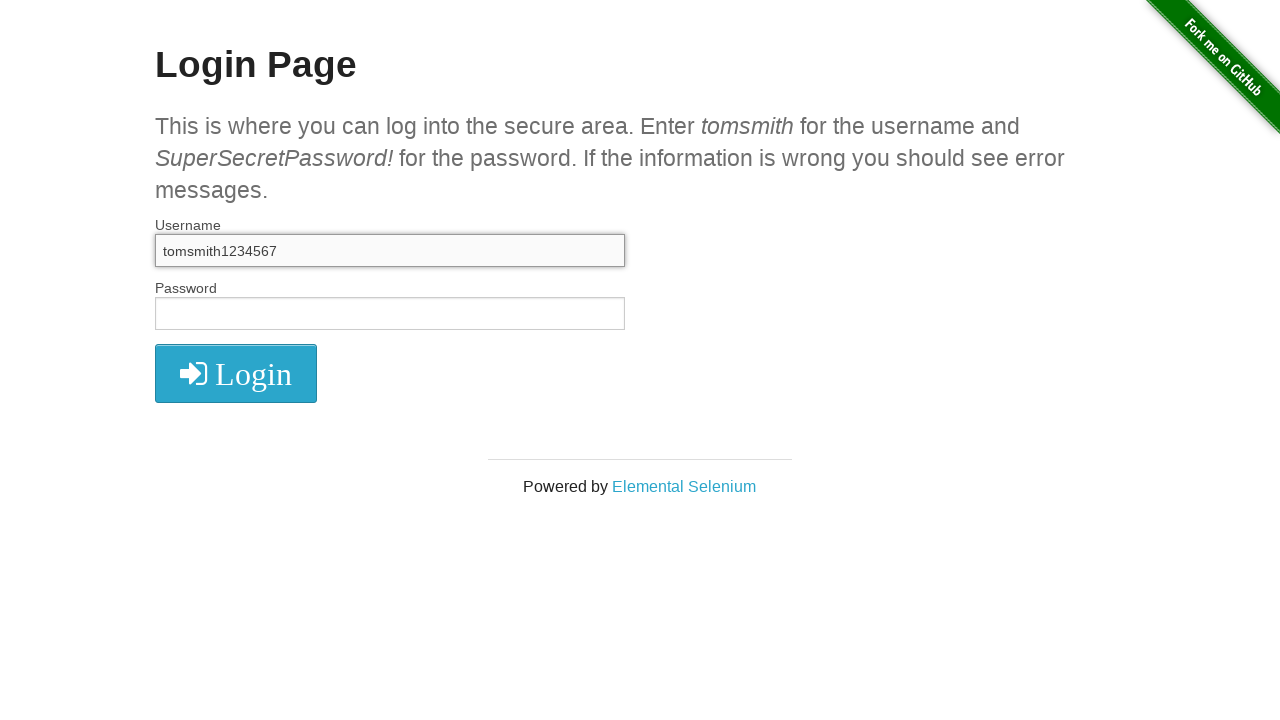

Moved cursor right by one position on #username
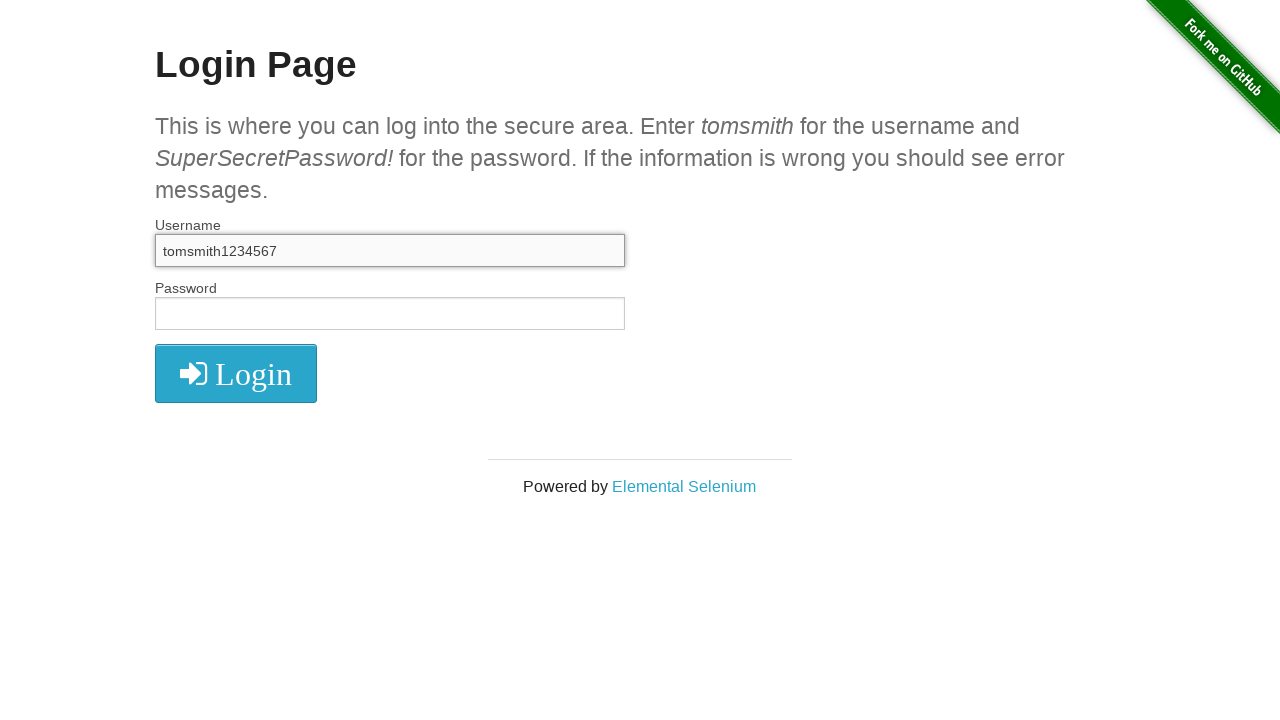

Moved cursor right by one position on #username
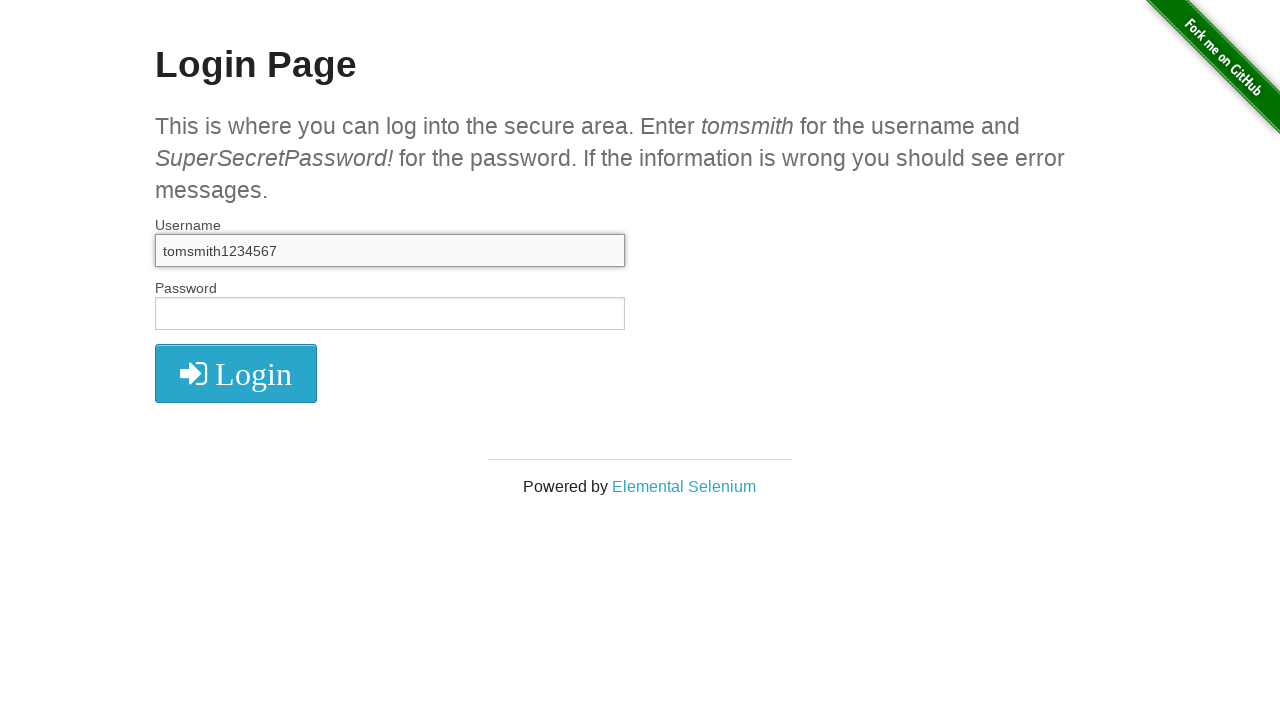

Moved cursor right by one position on #username
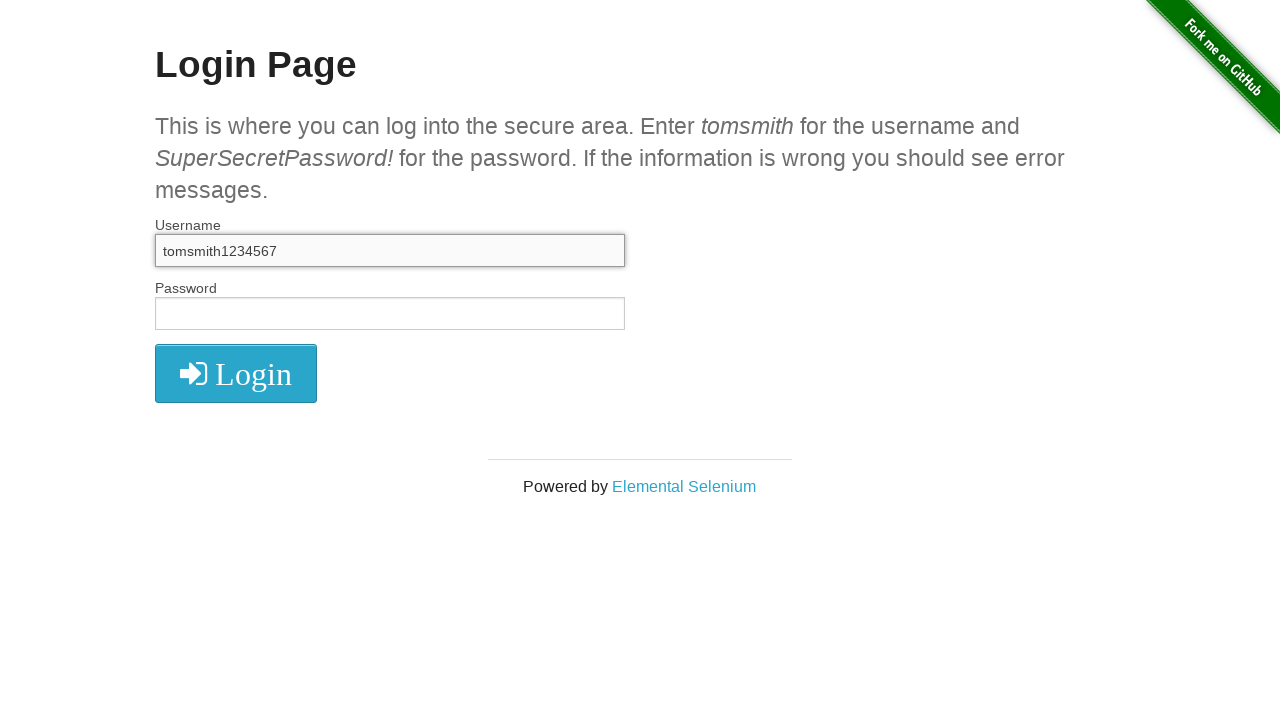

Moved cursor right by one position on #username
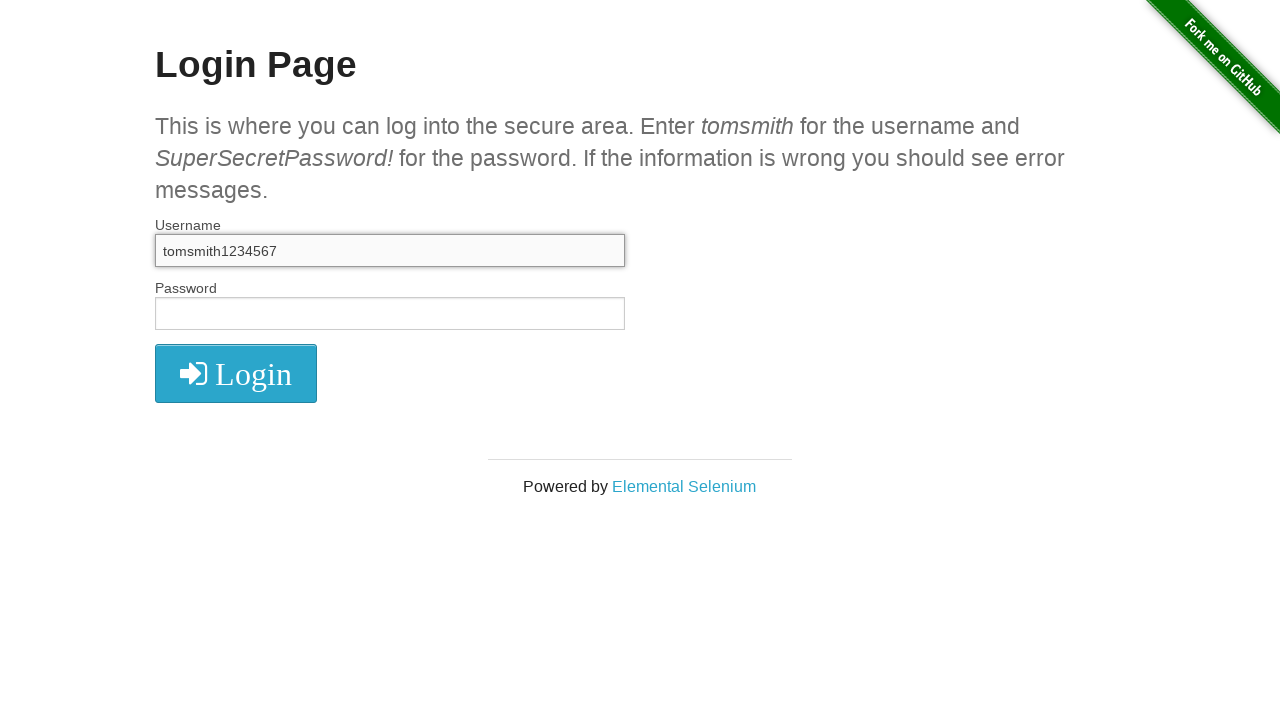

Moved cursor right by one position on #username
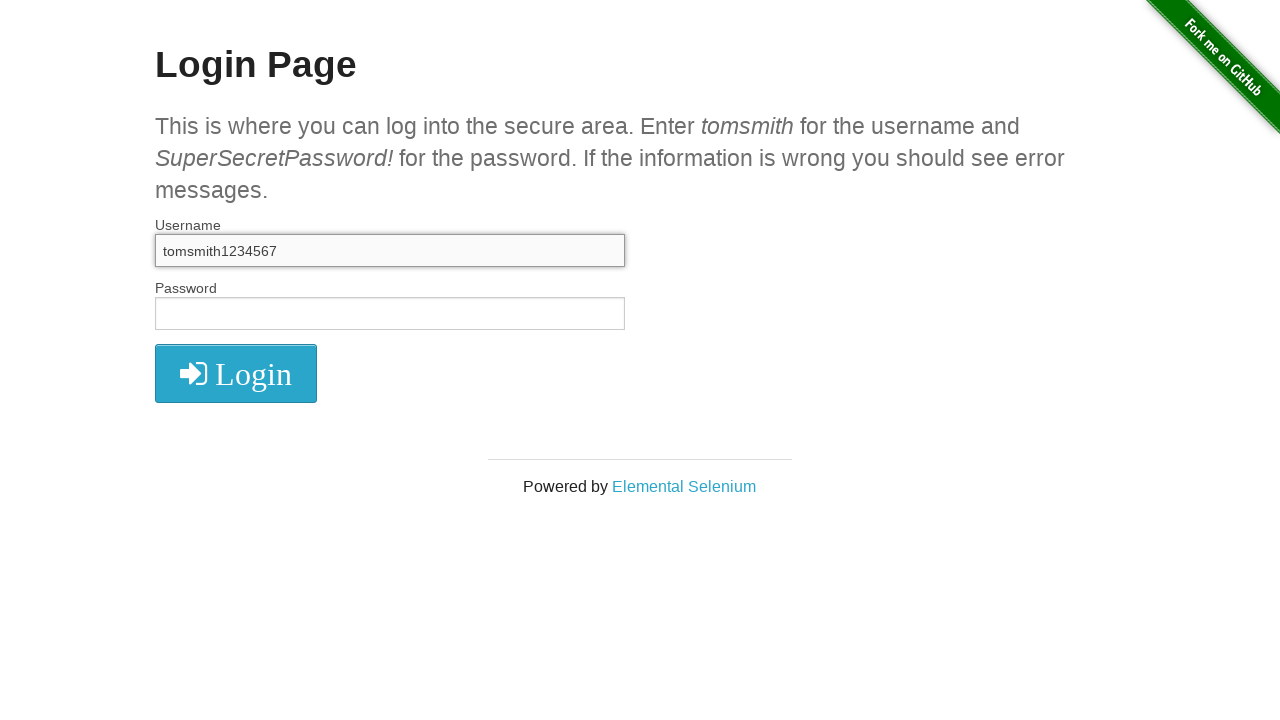

Moved cursor right by one position on #username
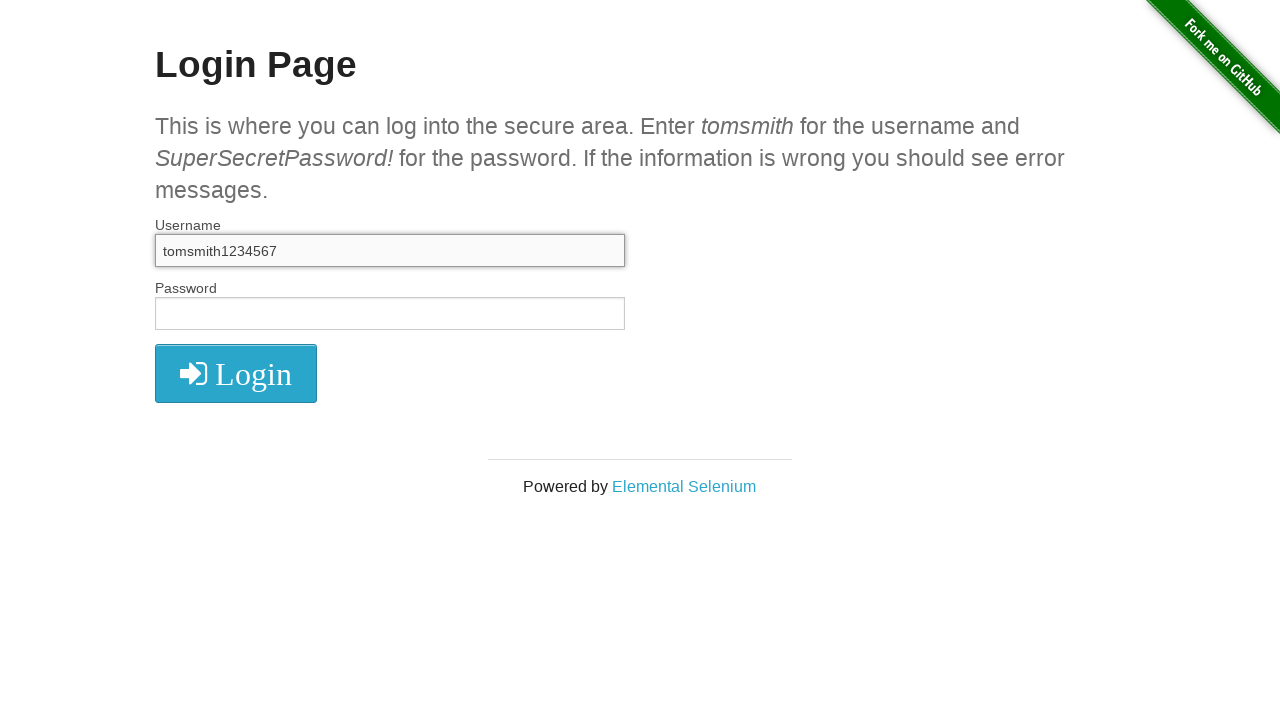

Moved cursor right by one position on #username
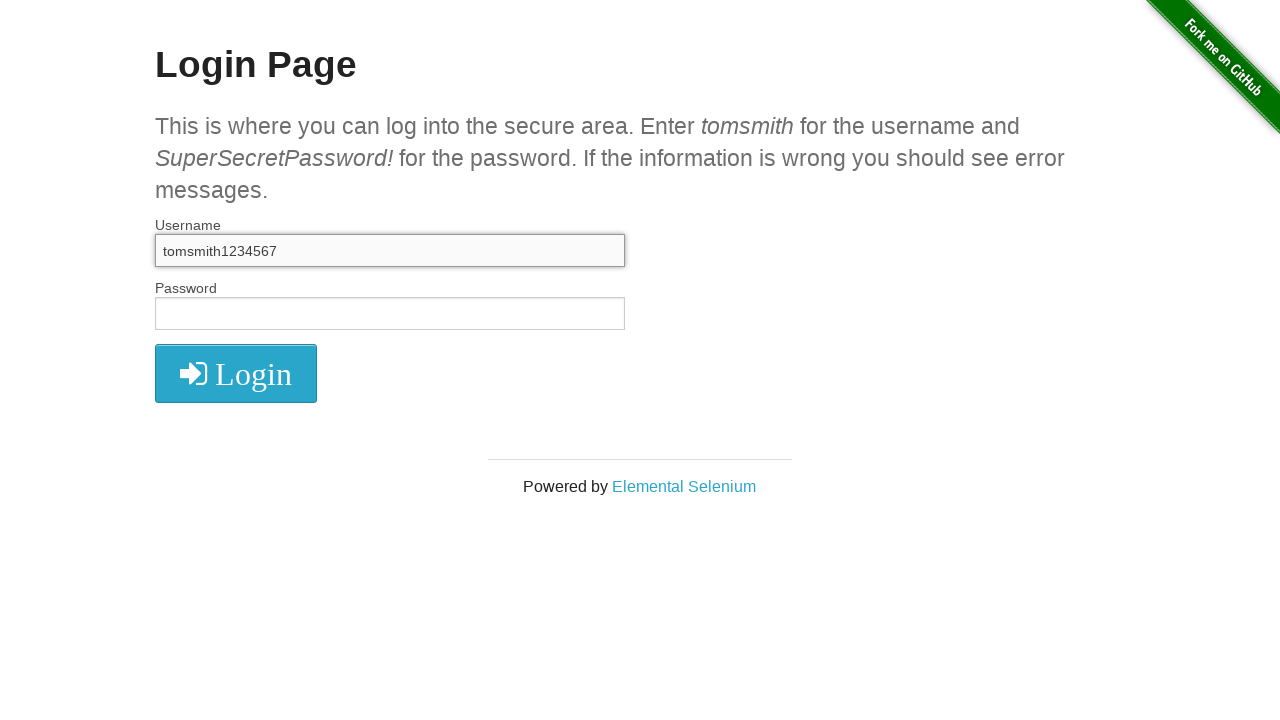

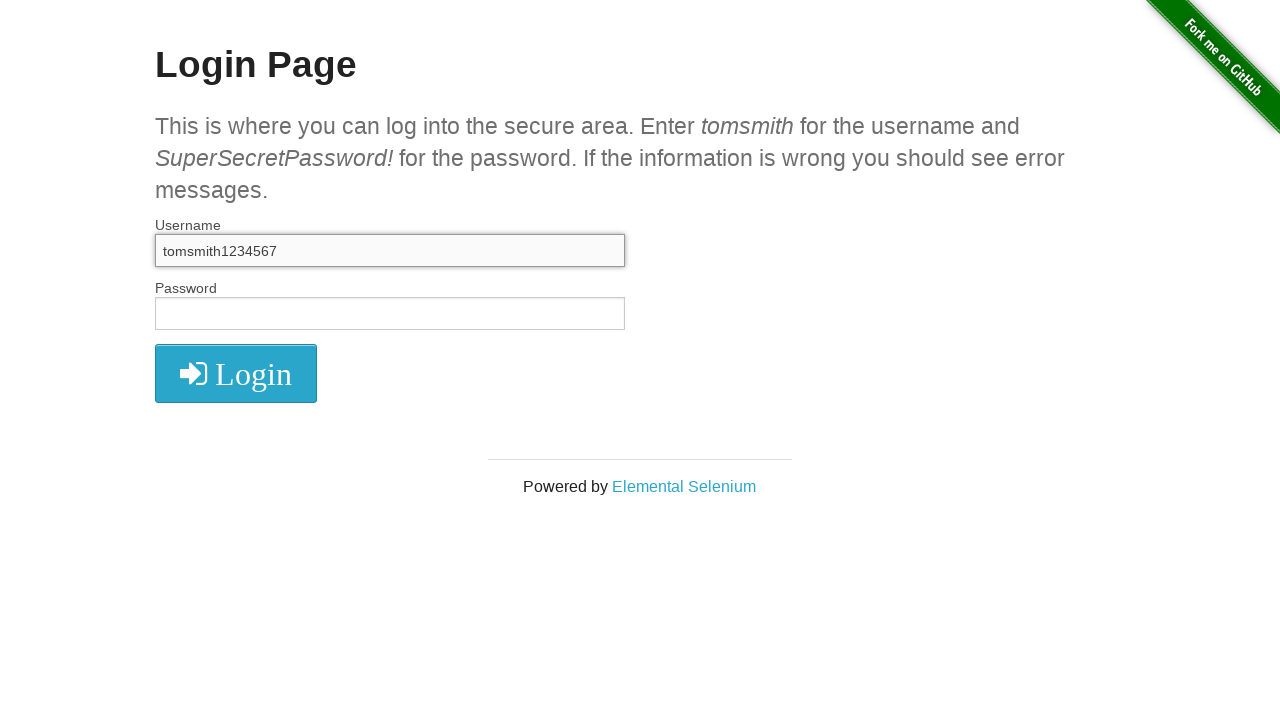